Tests dropdown functionality by clicking a dropdown button and selecting an option from the list

Starting URL: https://www.leafground.com/select.xhtml

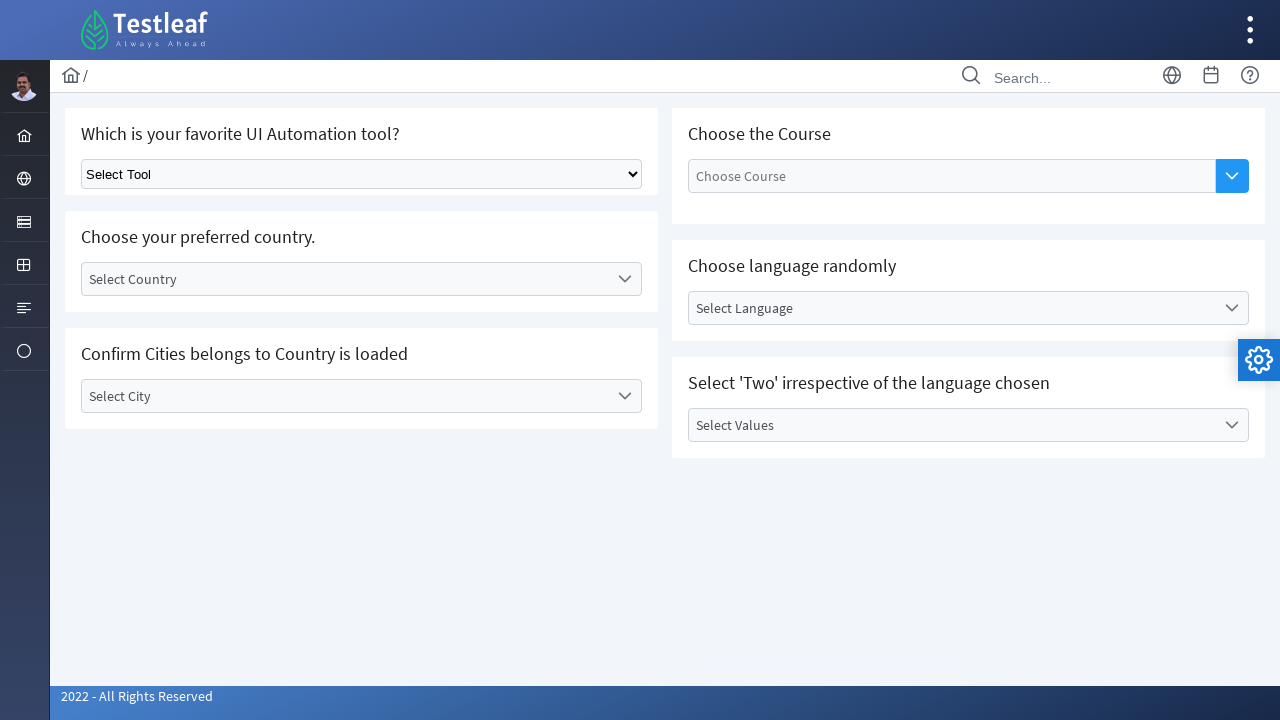

Clicked dropdown button to open options at (1232, 176) on #j_idt87\:auto-complete > button
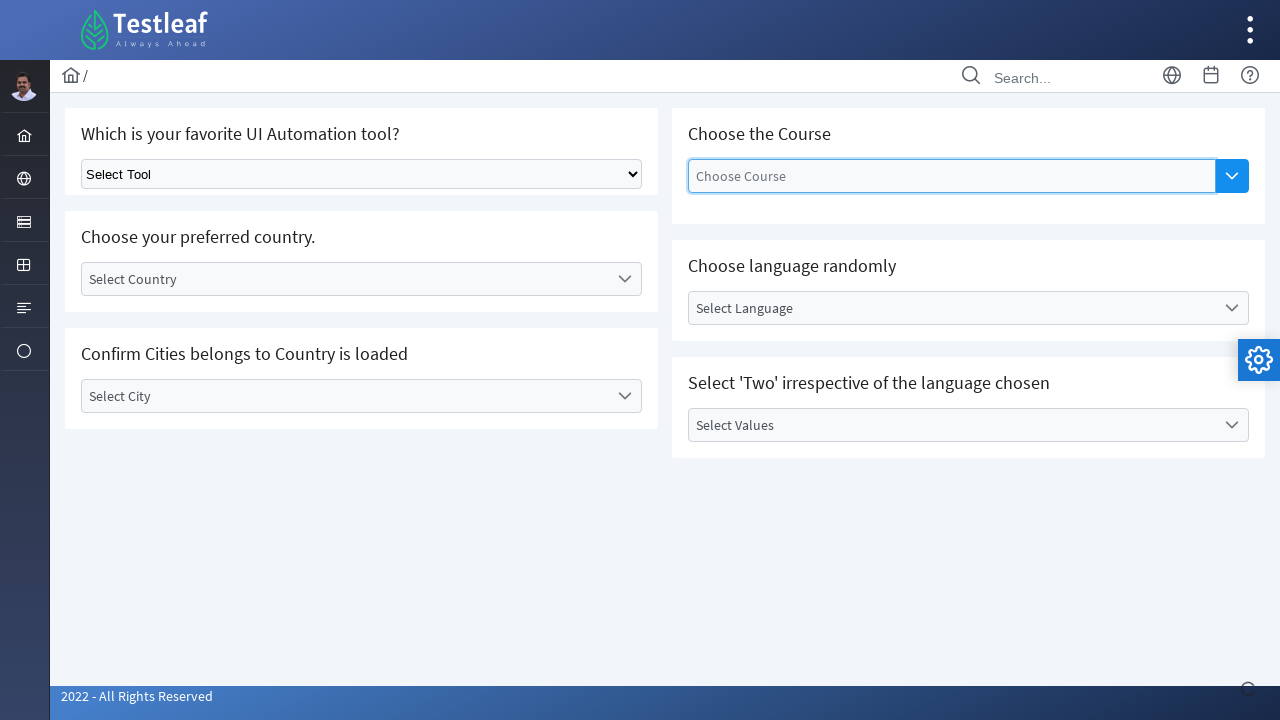

Dropdown panel appeared with options
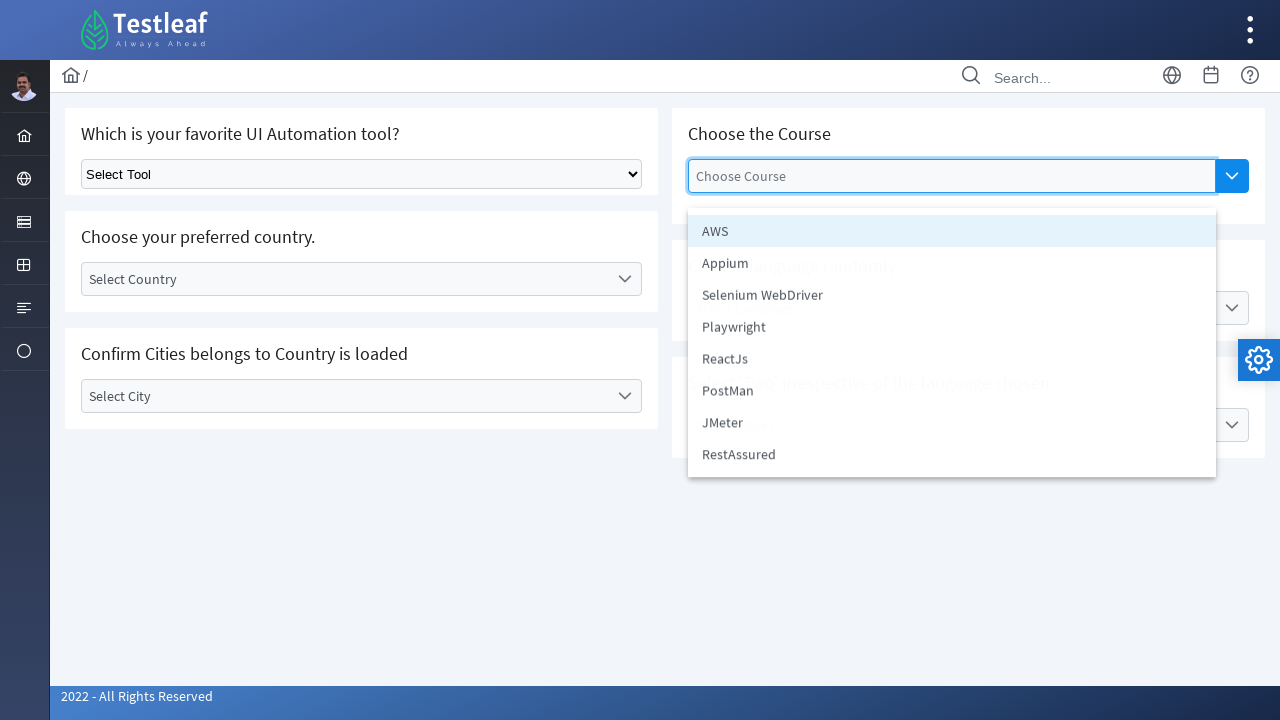

Selected JMeter option from dropdown list at (952, 423) on #j_idt87\:auto-complete_panel > ul >> text=JMeter
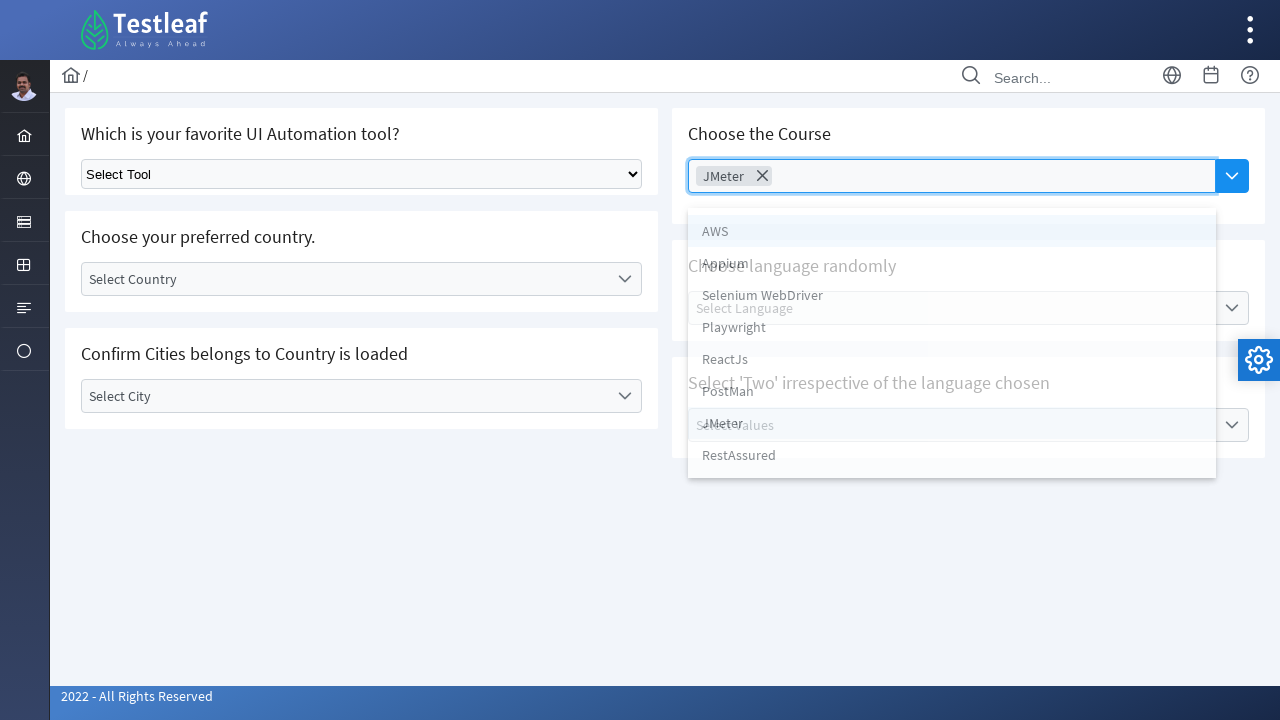

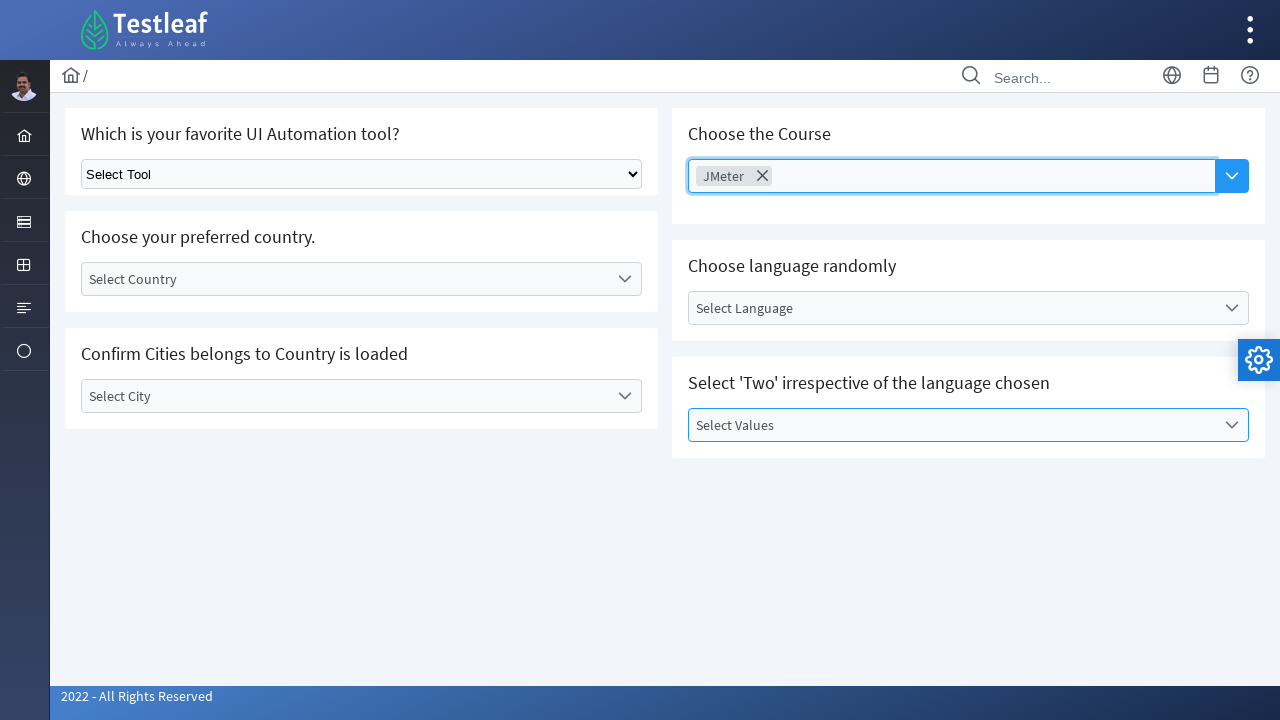